Tests form submission by filling in personal information fields and submitting the form, then handling the resulting alert

Starting URL: http://only-testing-blog.blogspot.in/2014/05/form.html

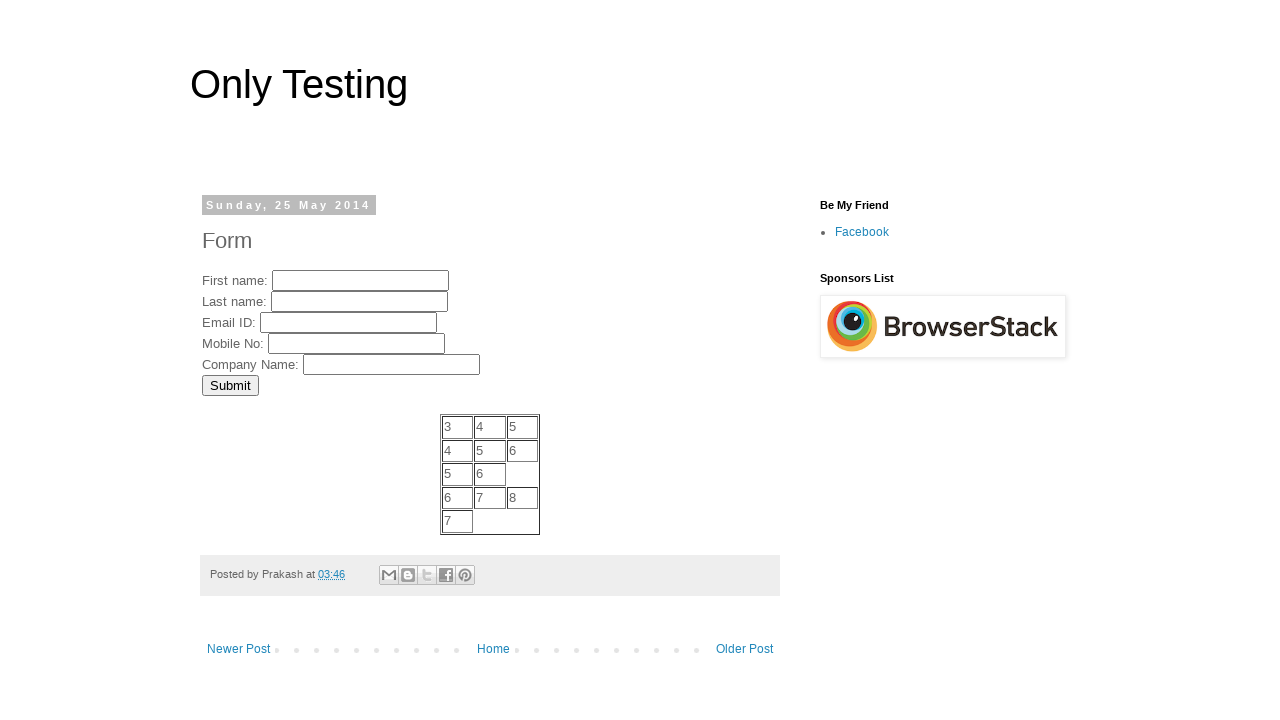

Filled First Name field with 'Raghav' on input[name='FirstName']
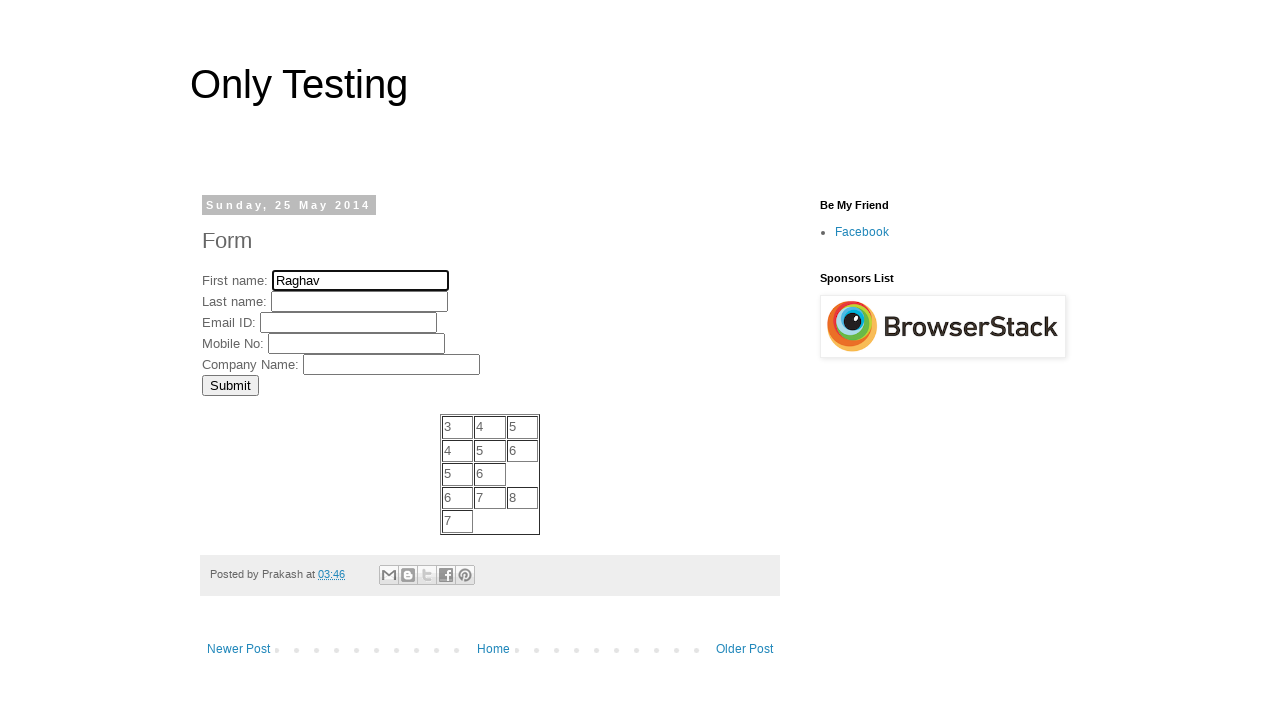

Filled Last Name field with 'Y' on input[name='LastName']
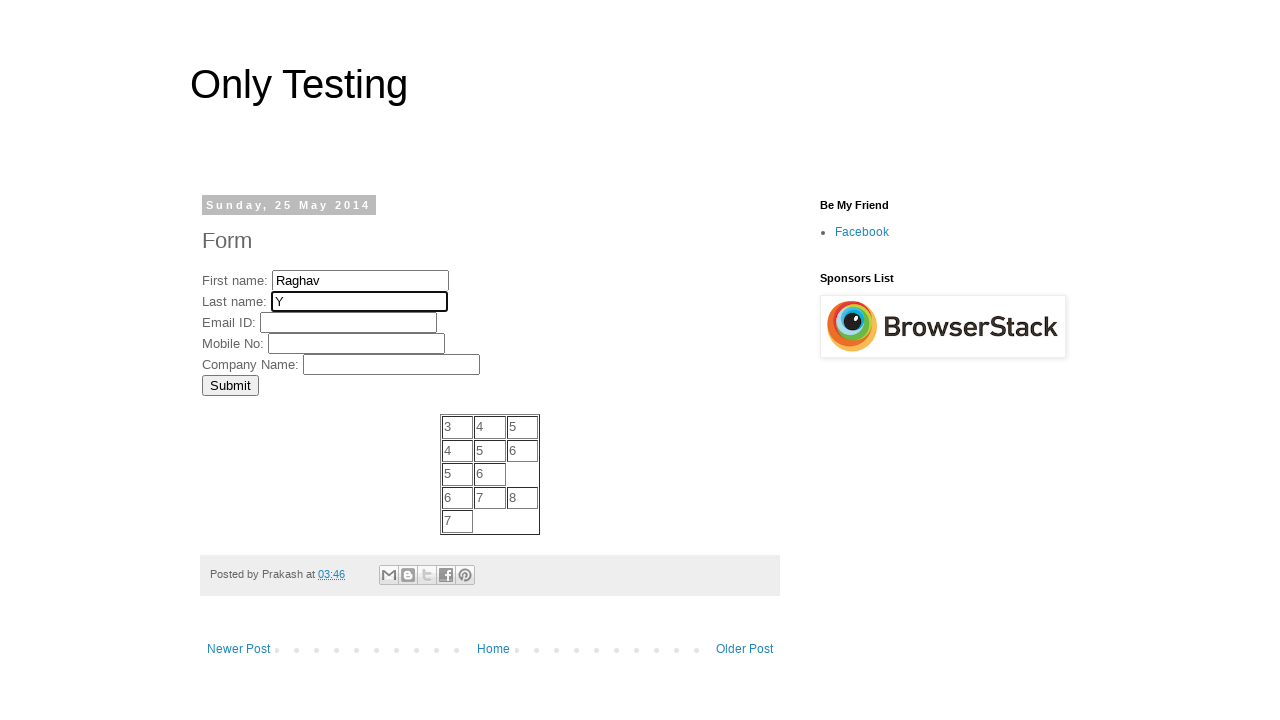

Filled Email ID field with 'Raghav@gmail.com' on input[name='EmailID']
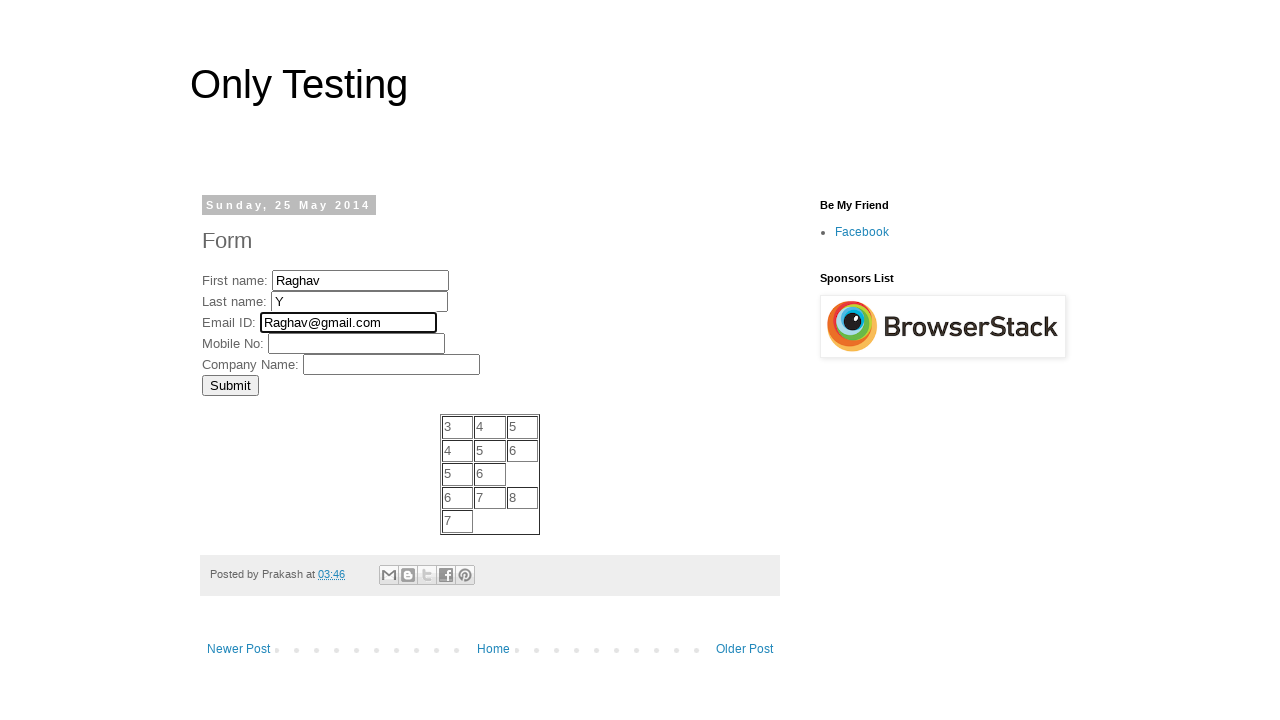

Filled Mobile Number field with '9192939495' on input[name='MobNo']
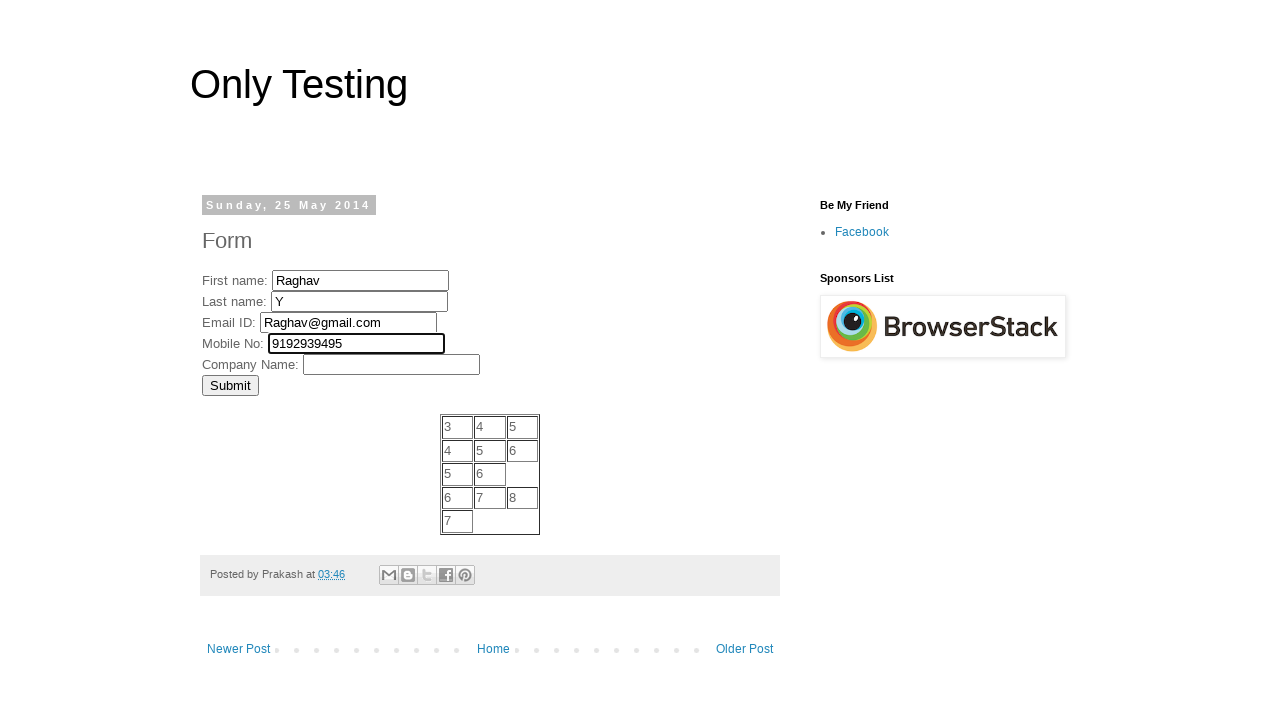

Filled Company field with 'IBM' on input[name='Company']
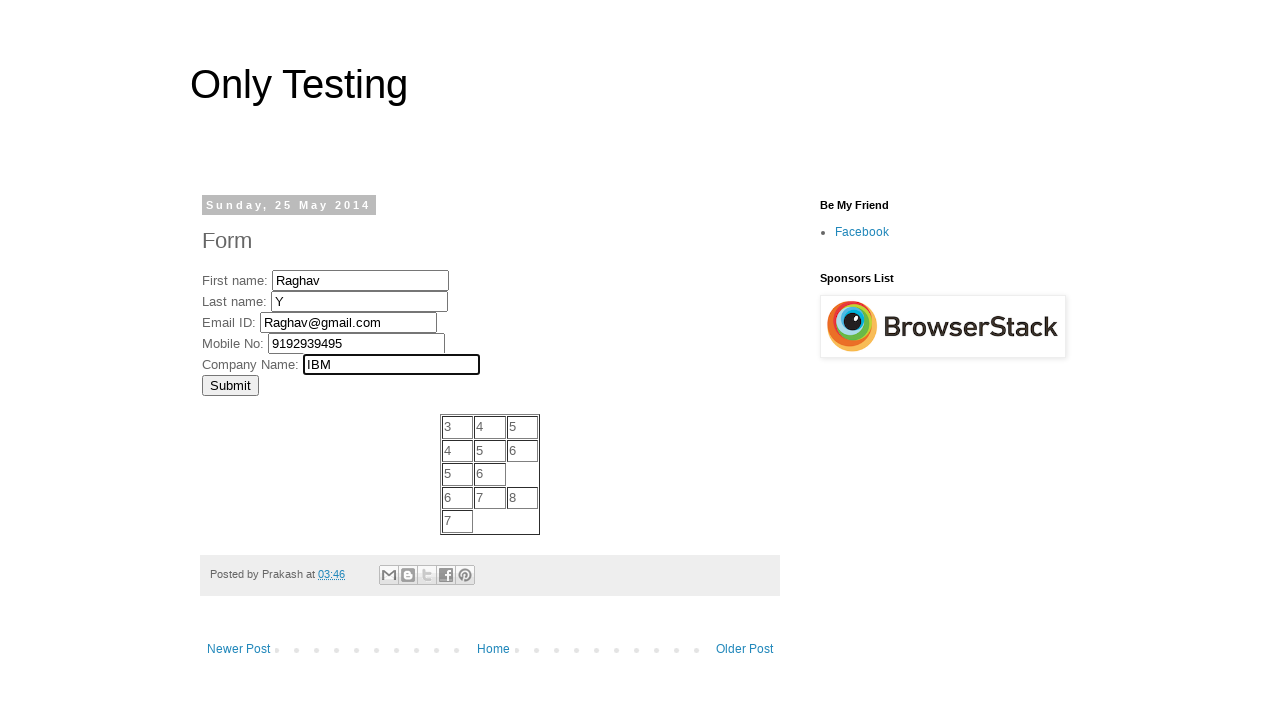

Submitted form by pressing Enter in Company field on input[name='Company']
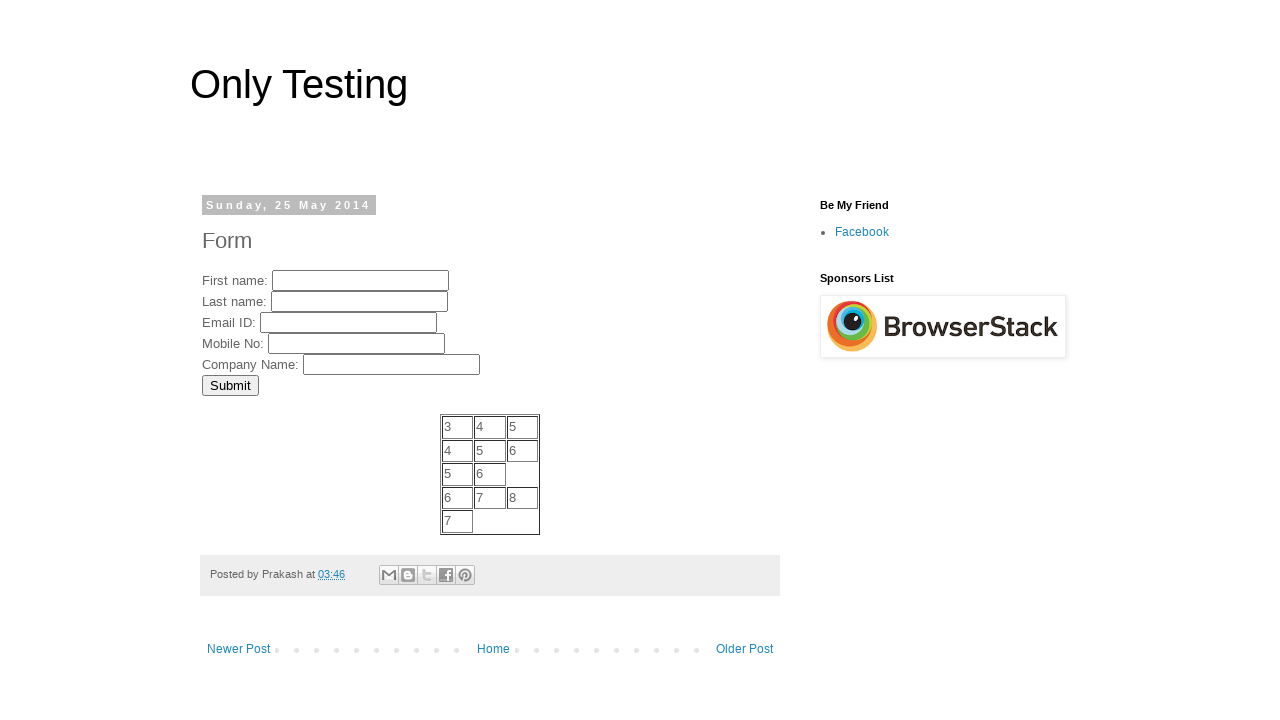

Set up dialog handler to accept alert
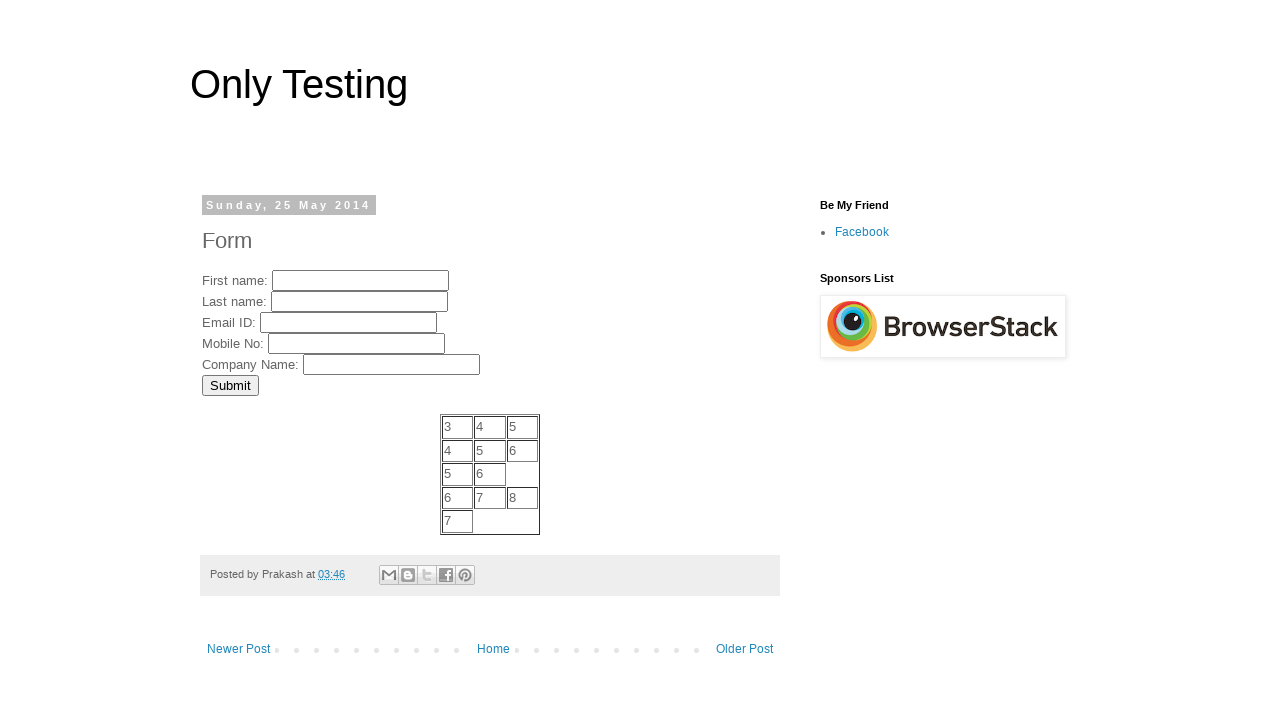

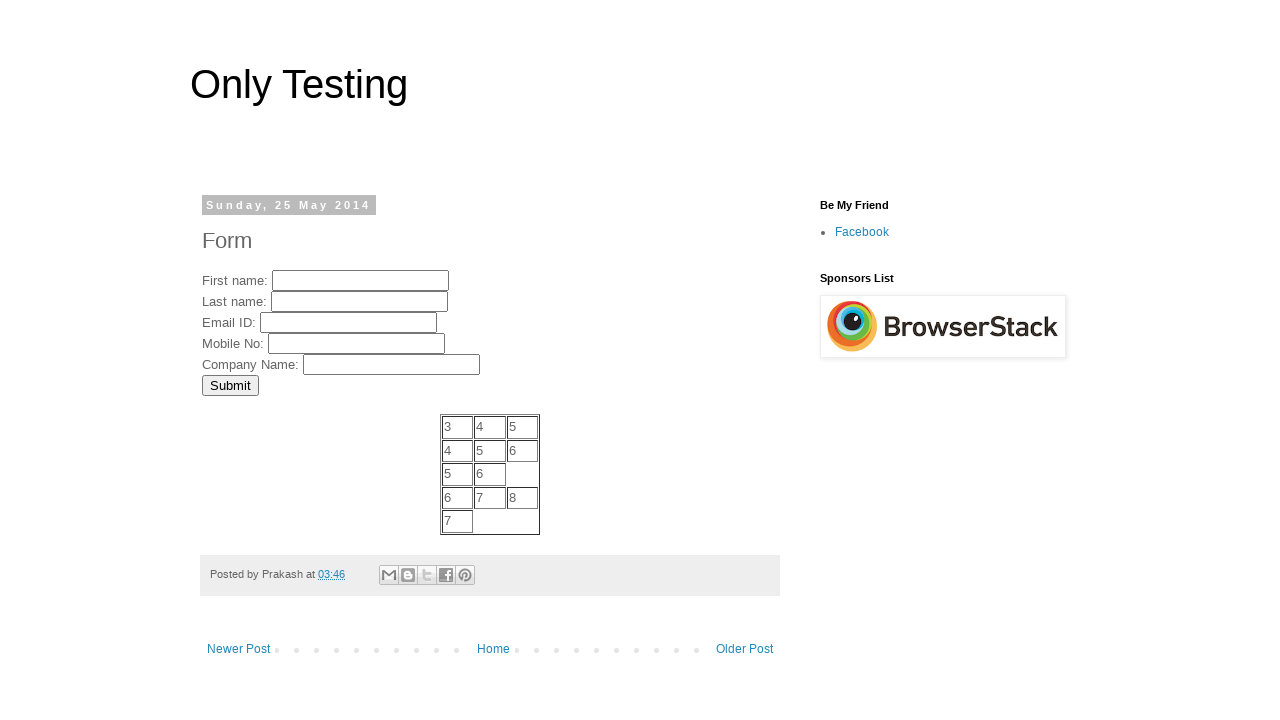